Tests deleting todo items by hovering and clicking the delete button.

Starting URL: https://todomvc.com/examples/react/dist/

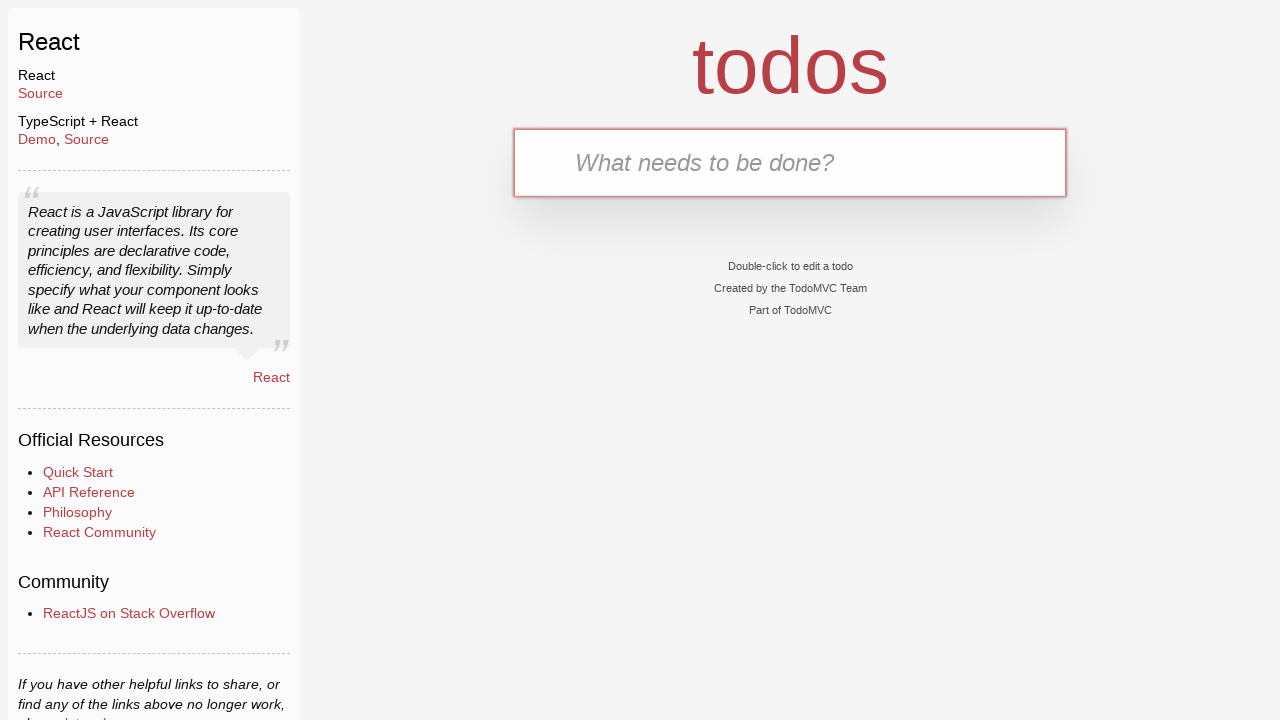

Waited for new todo input field to load
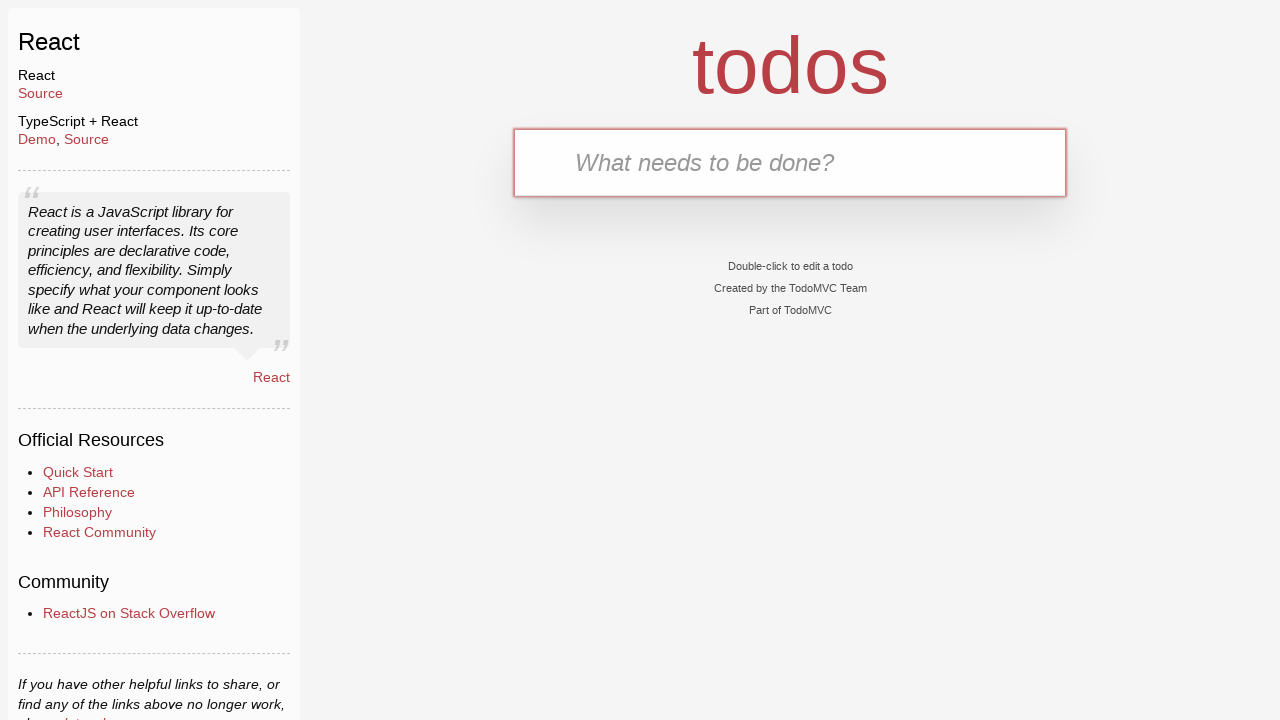

Filled new todo input with 'aaa' on input.new-todo
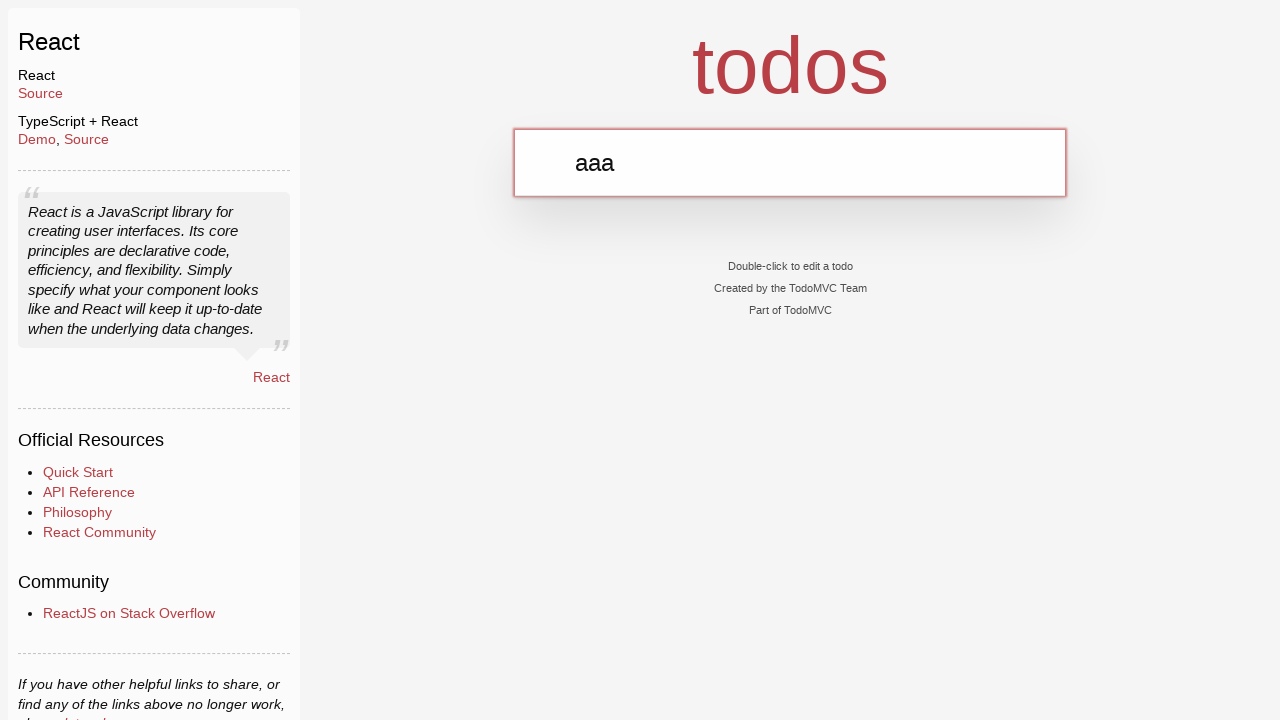

Pressed Enter to create first todo 'aaa' on input.new-todo
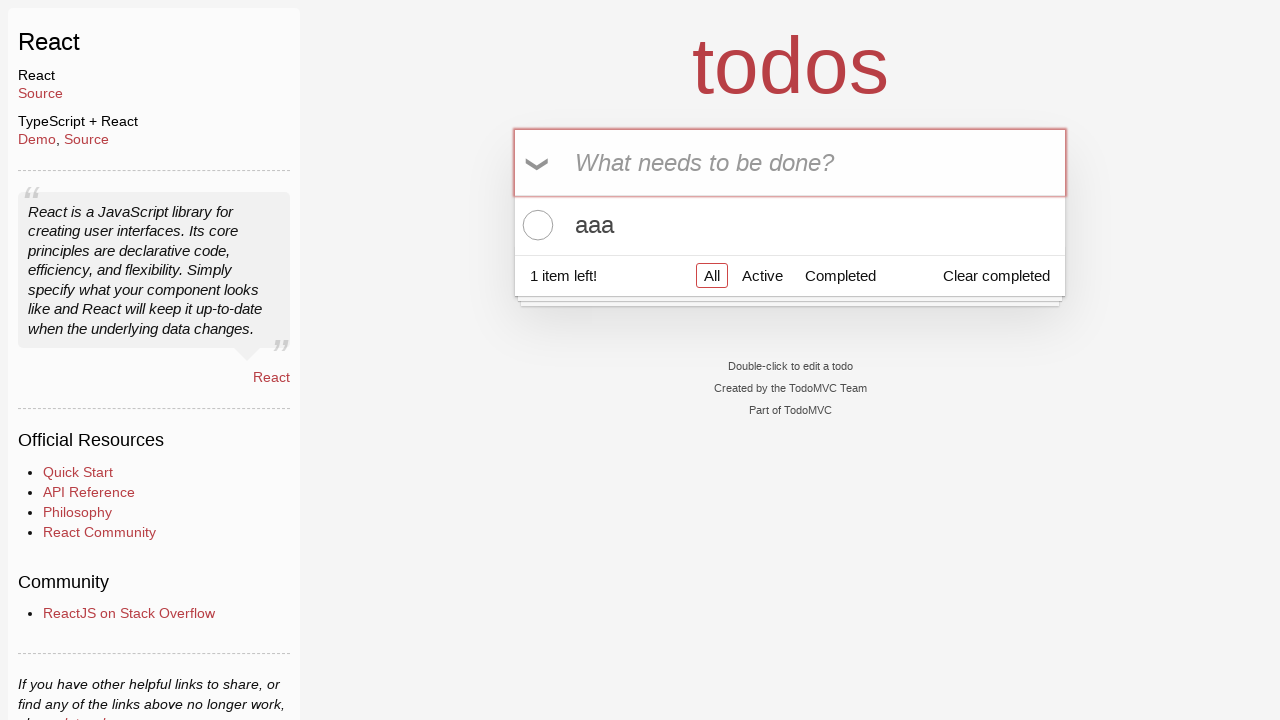

Filled new todo input with 'bbb' on input.new-todo
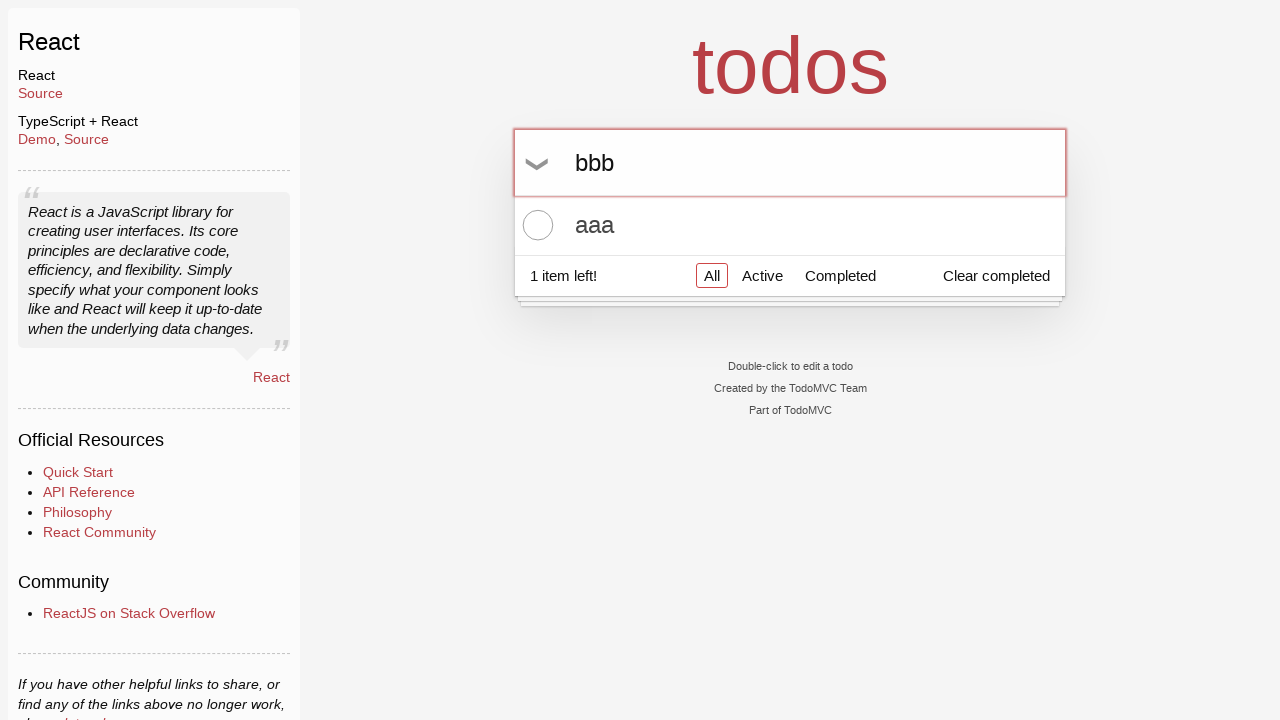

Pressed Enter to create second todo 'bbb' on input.new-todo
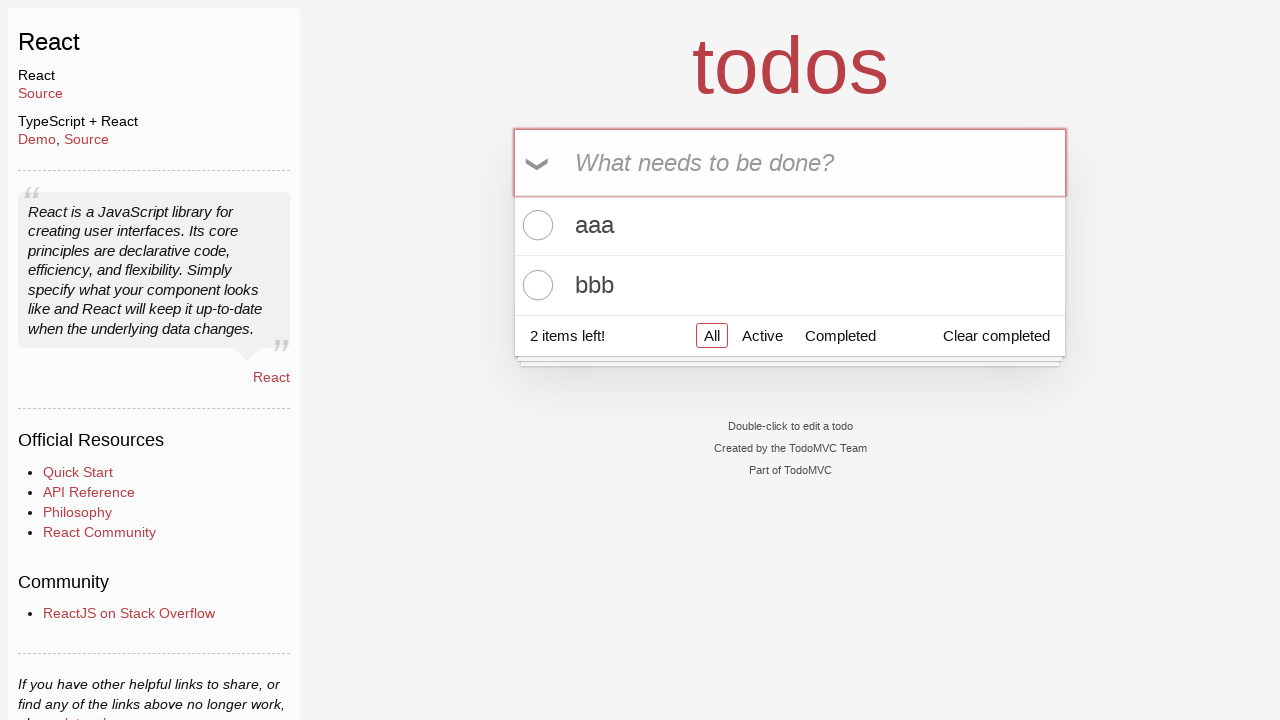

Waited for todo count element to appear
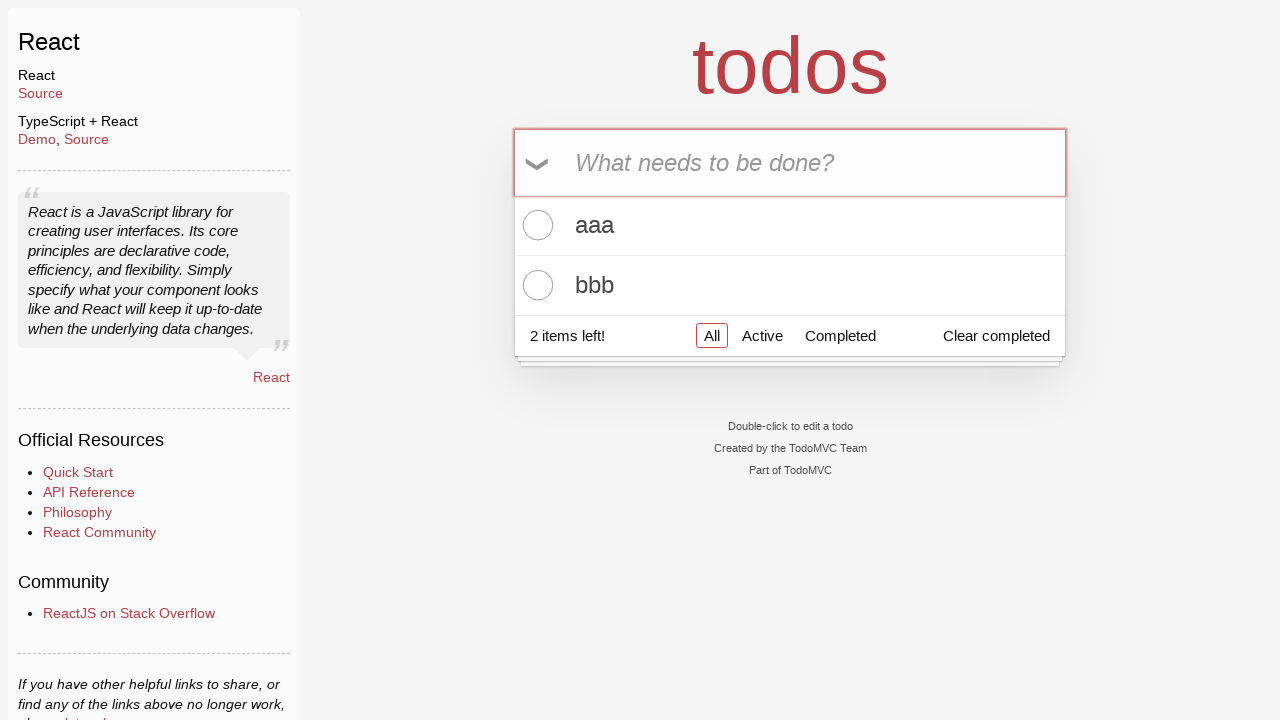

Verified todo count shows '2 items left!'
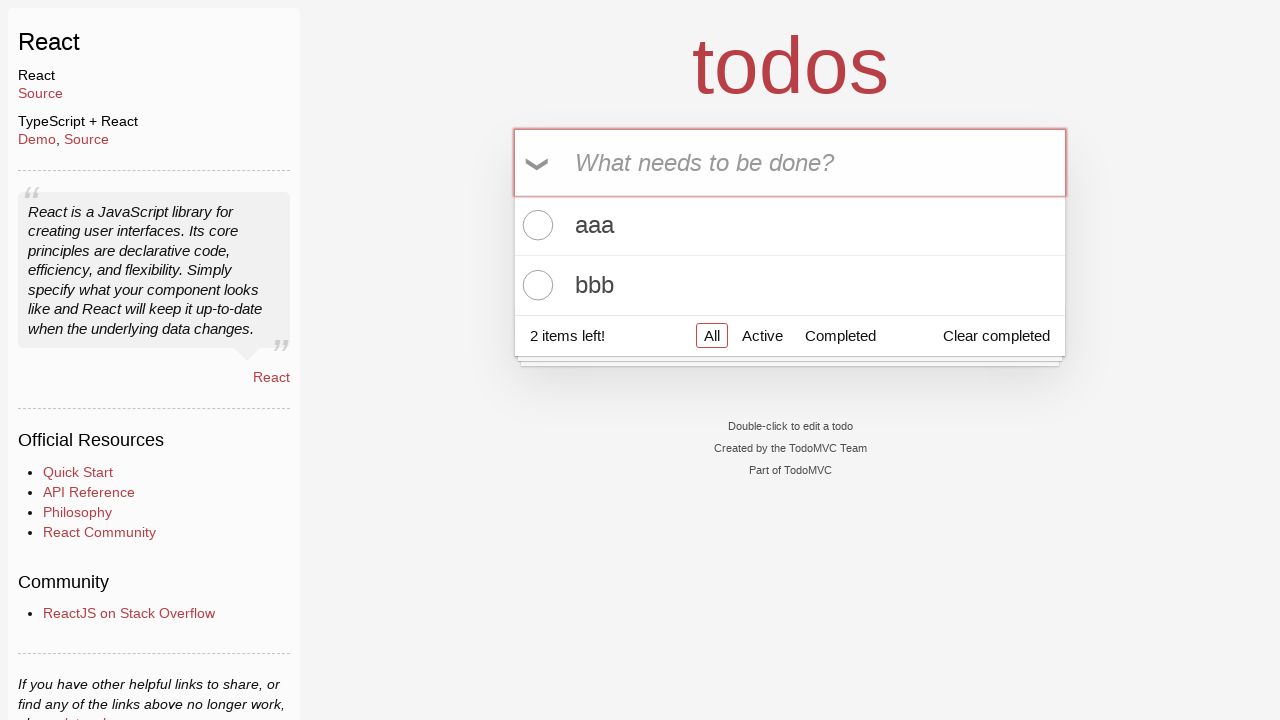

Hovered over first todo item 'aaa' at (790, 226) on xpath=//li[.//label[contains(text(), 'aaa')]]
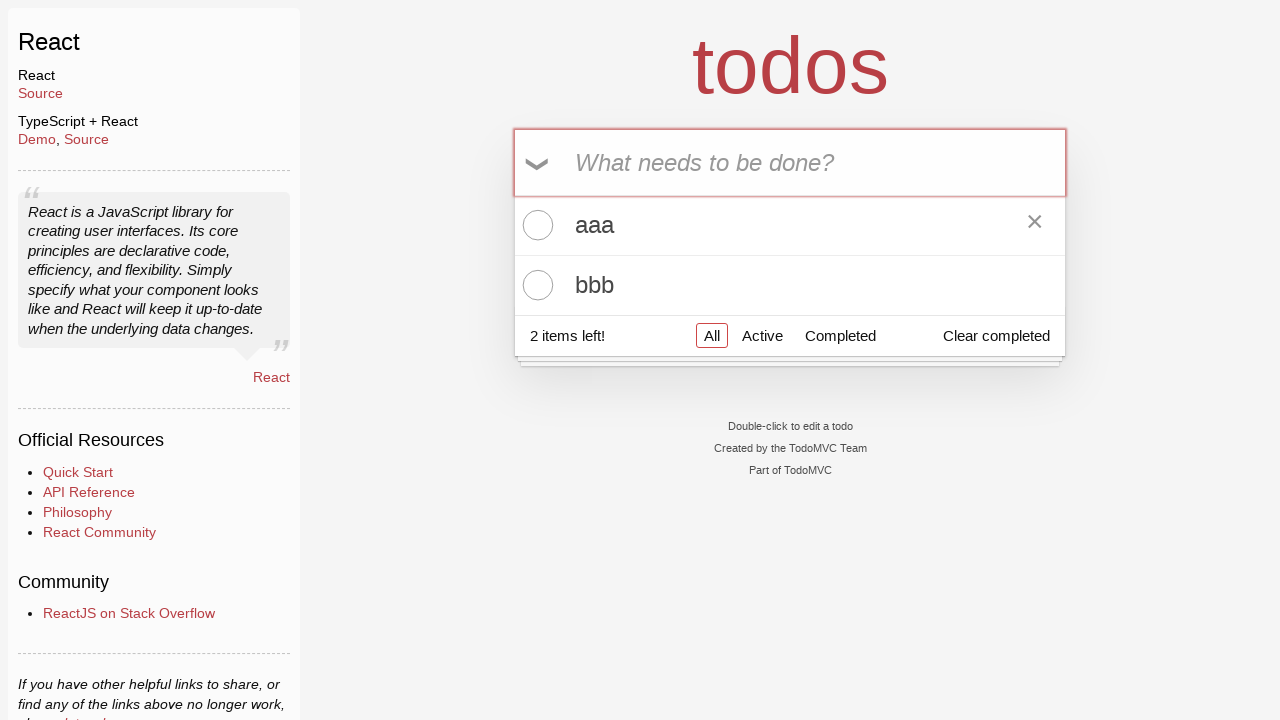

Clicked delete button for first todo 'aaa' at (1035, 225) on xpath=//label[contains(text(), 'aaa')]/../button[@class='destroy']
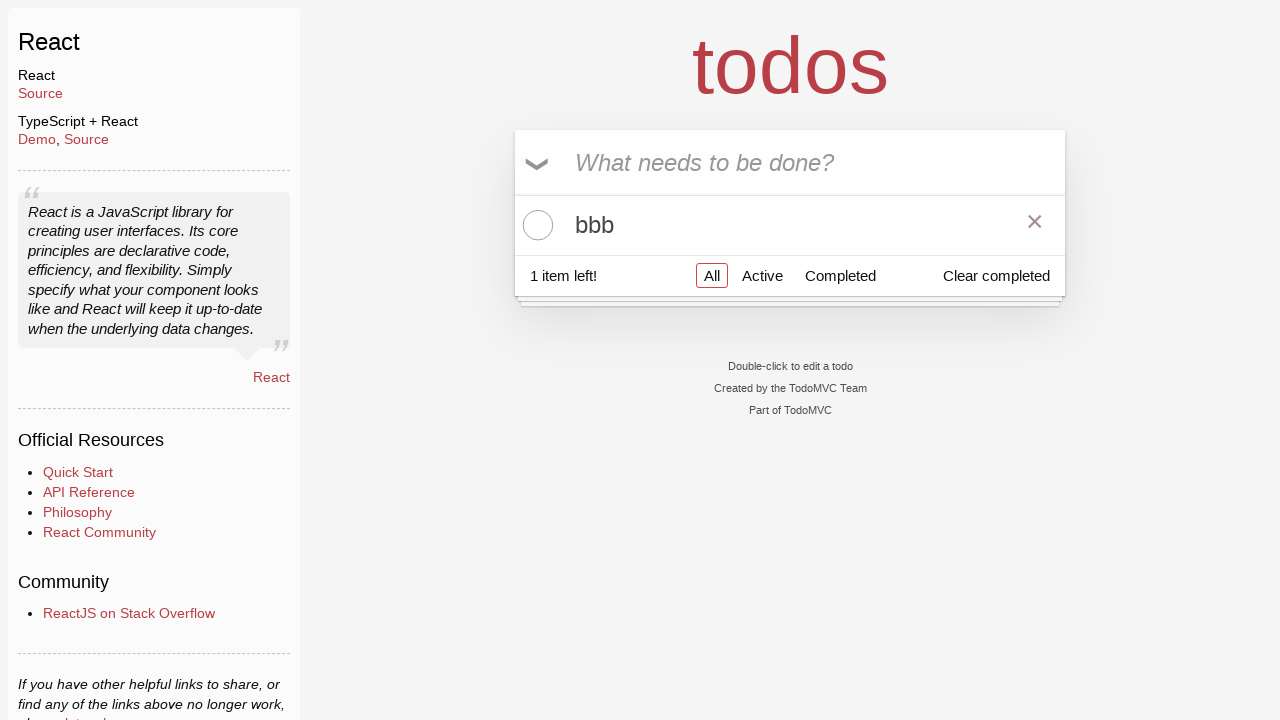

Verified todo count shows '1 item left!' after deleting first todo
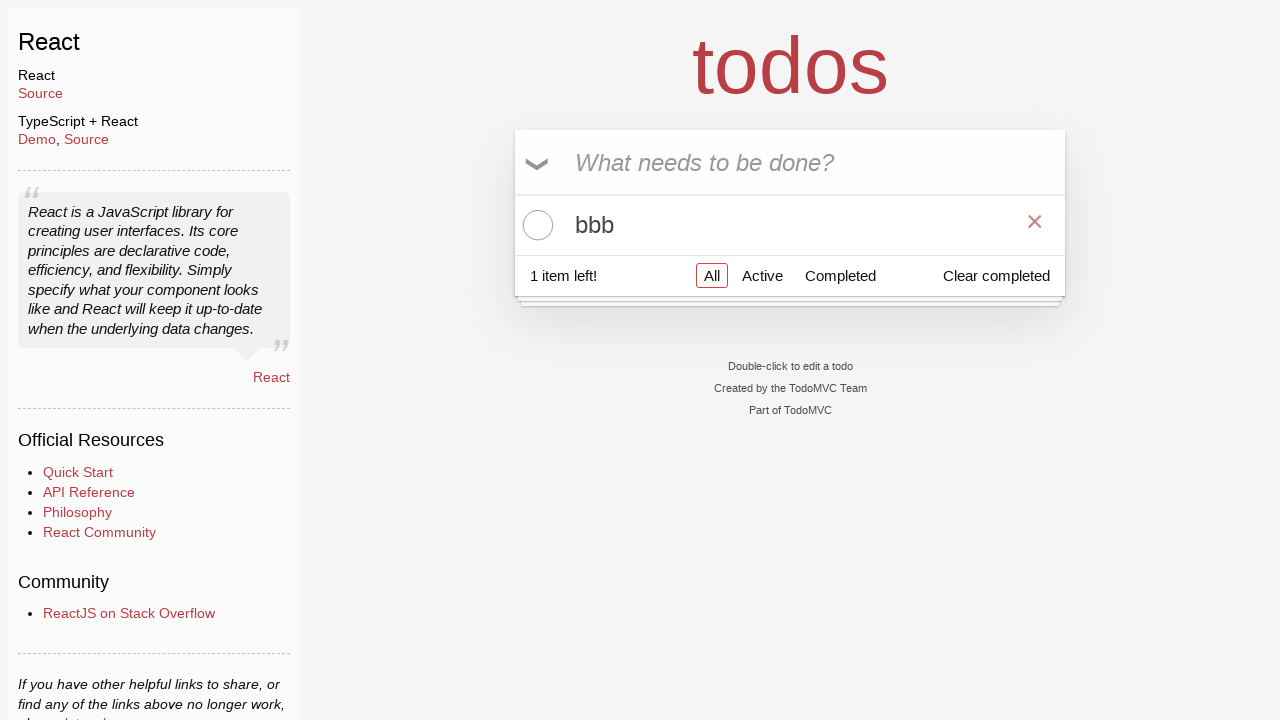

Hovered over second todo item 'bbb' at (790, 225) on xpath=//li[.//label[contains(text(), 'bbb')]]
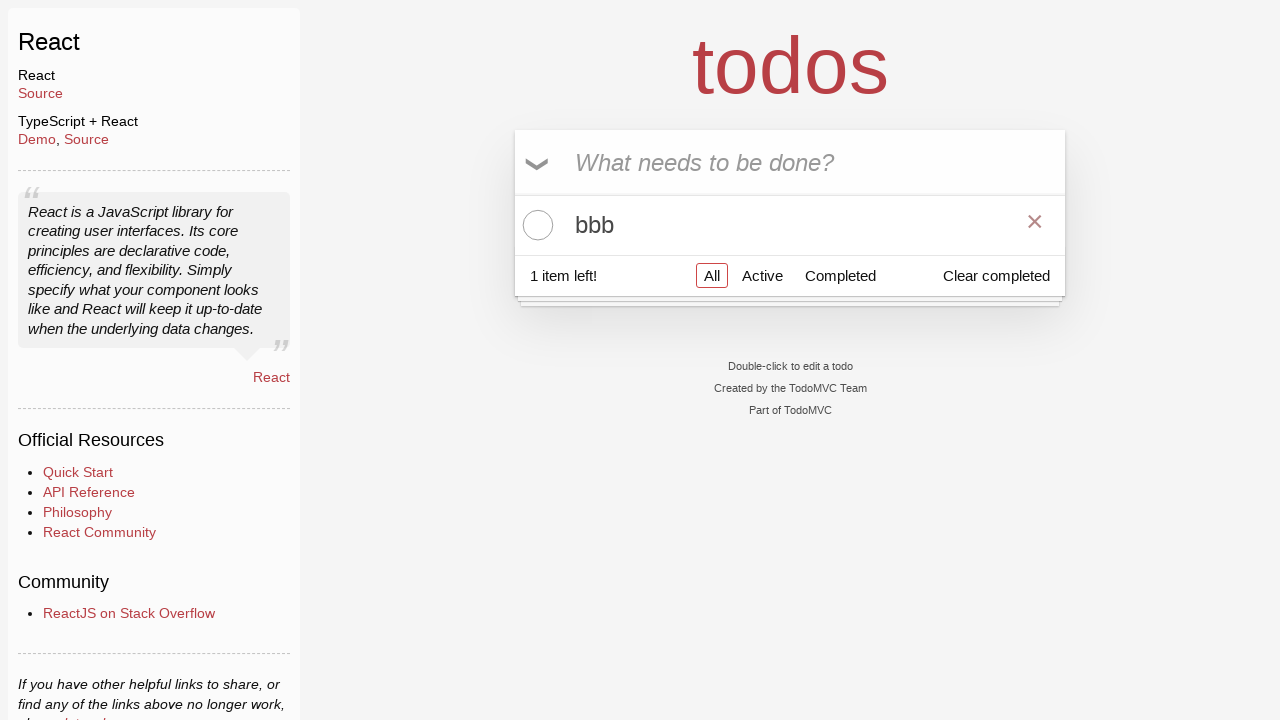

Clicked delete button for second todo 'bbb' at (1035, 225) on xpath=//label[contains(text(), 'bbb')]/../button[@class='destroy']
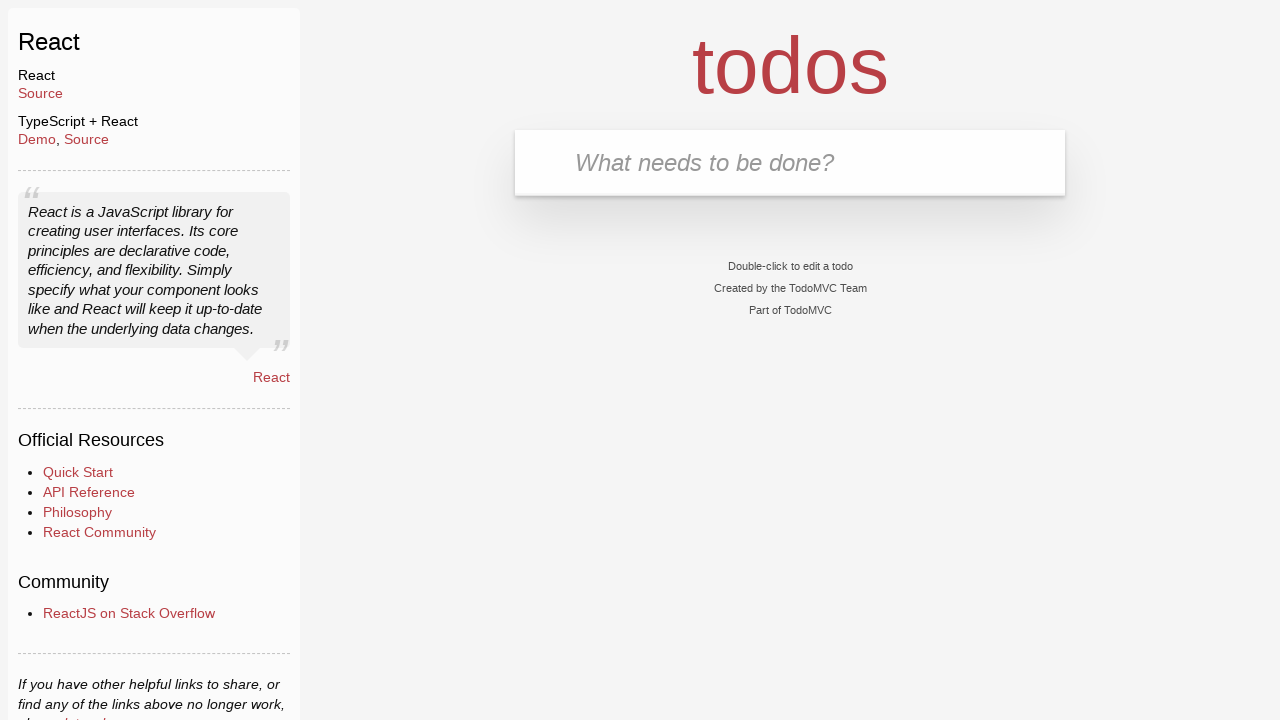

Verified no todo items remain in the list
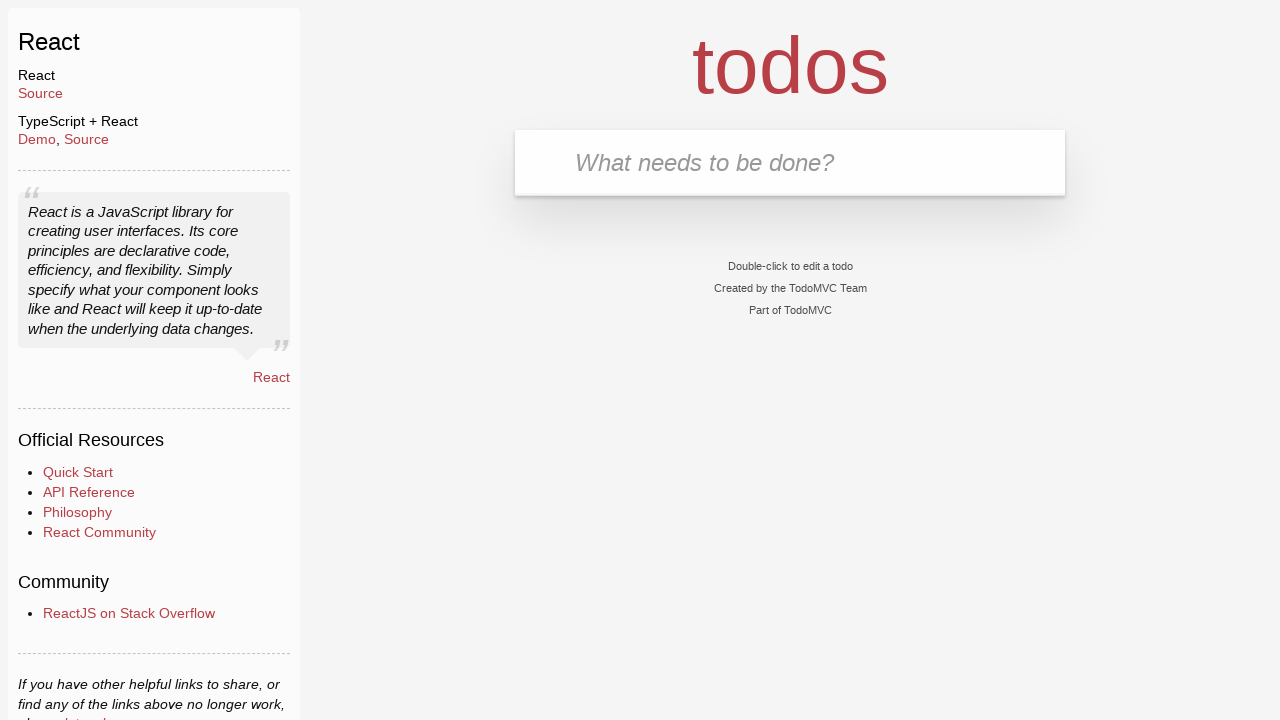

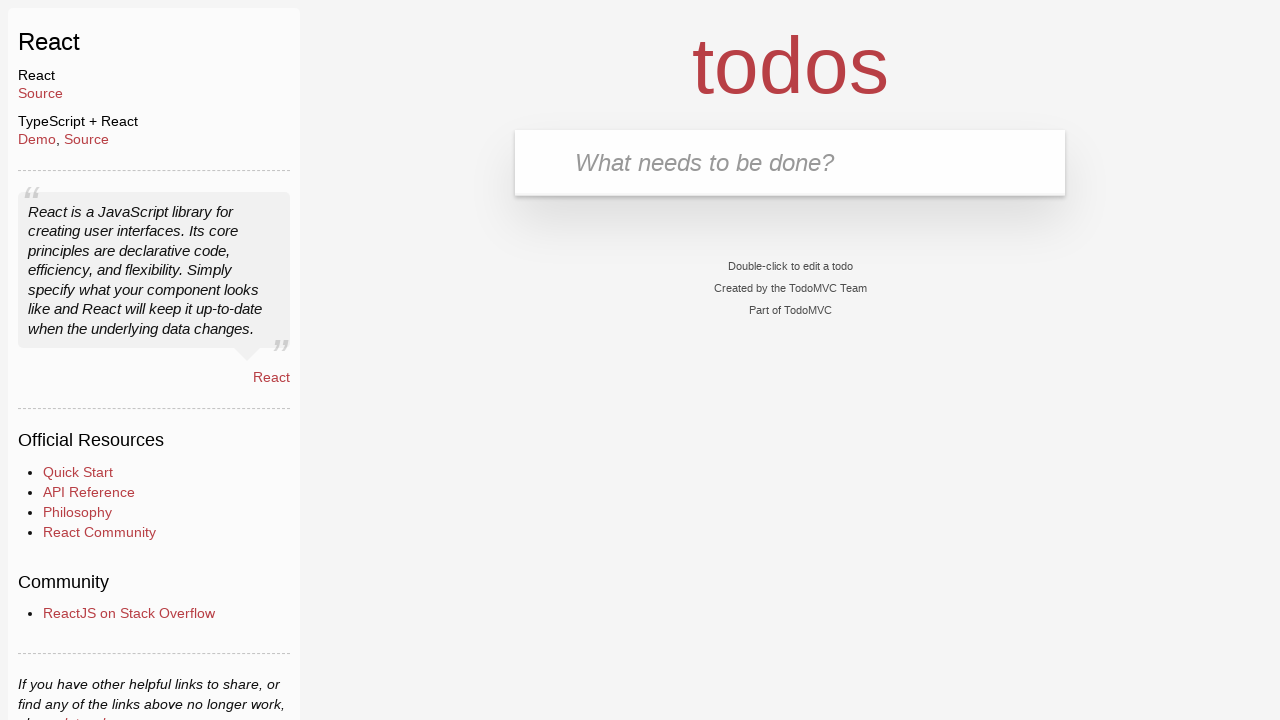